Tests checkbox selection by verifying initial state, clicking it, and verifying the changed state

Starting URL: http://the-internet.herokuapp.com/dynamic_controls

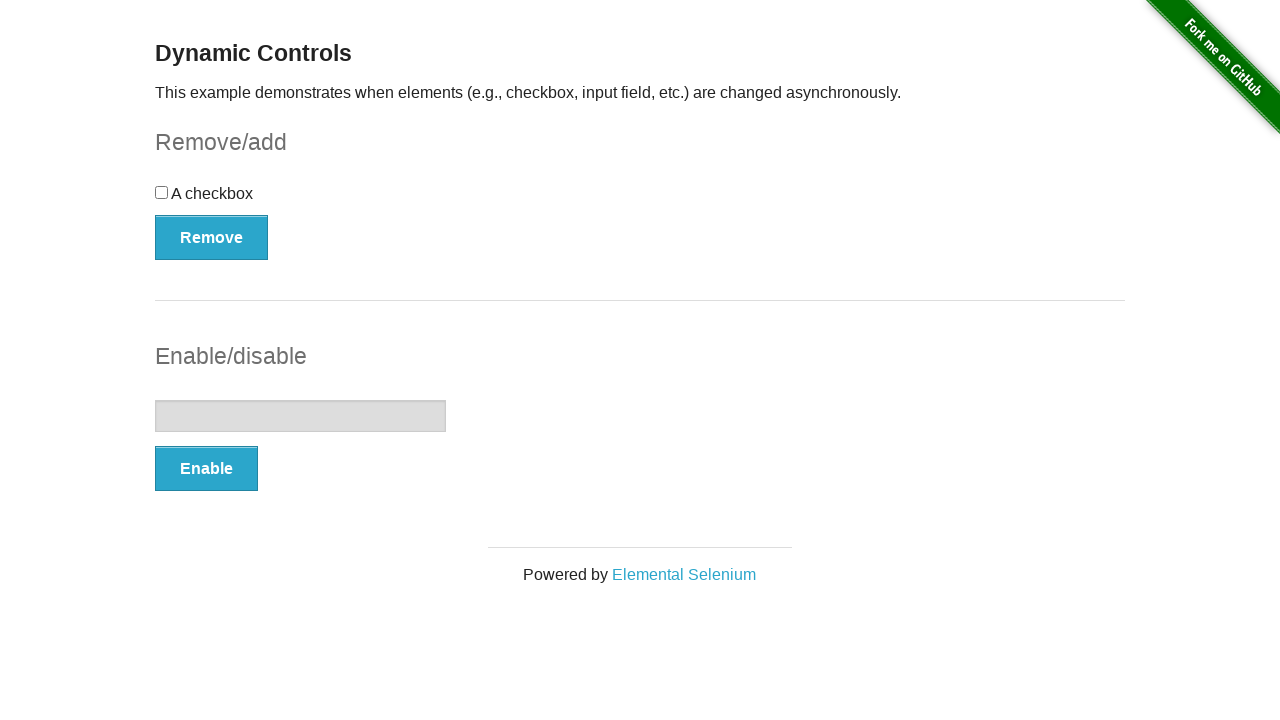

Located checkbox element on the page
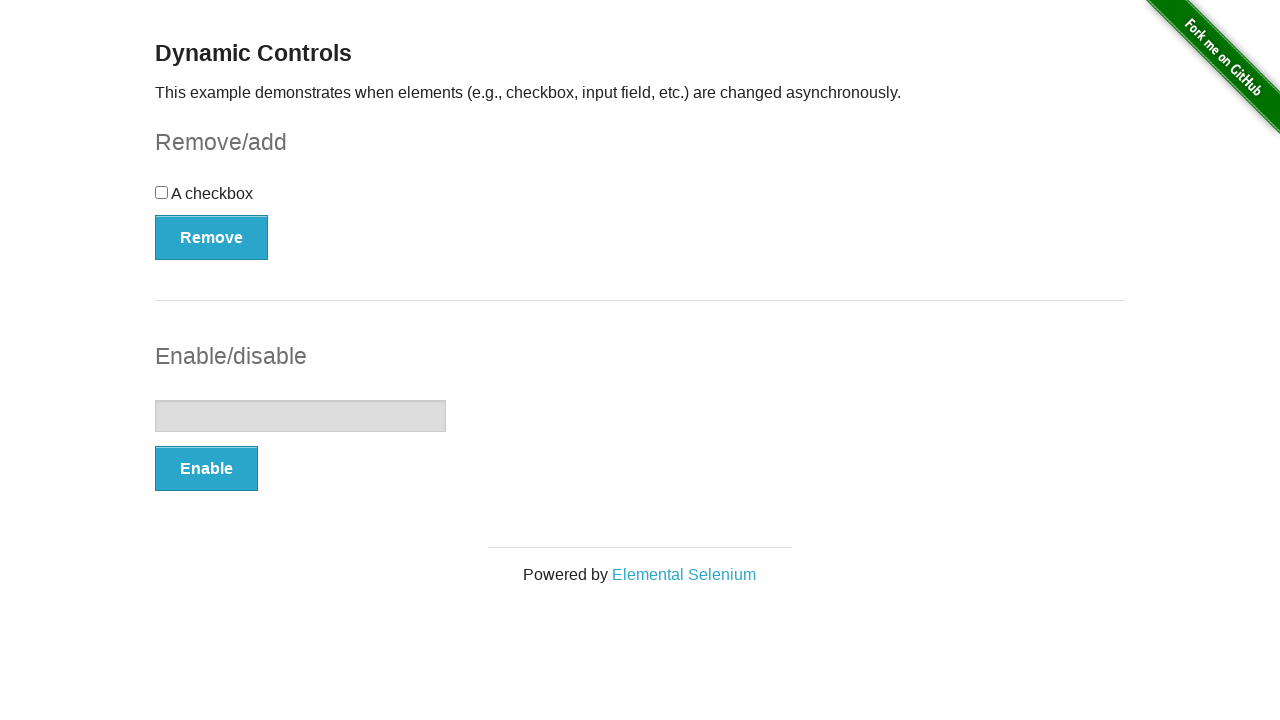

Verified checkbox is initially unchecked
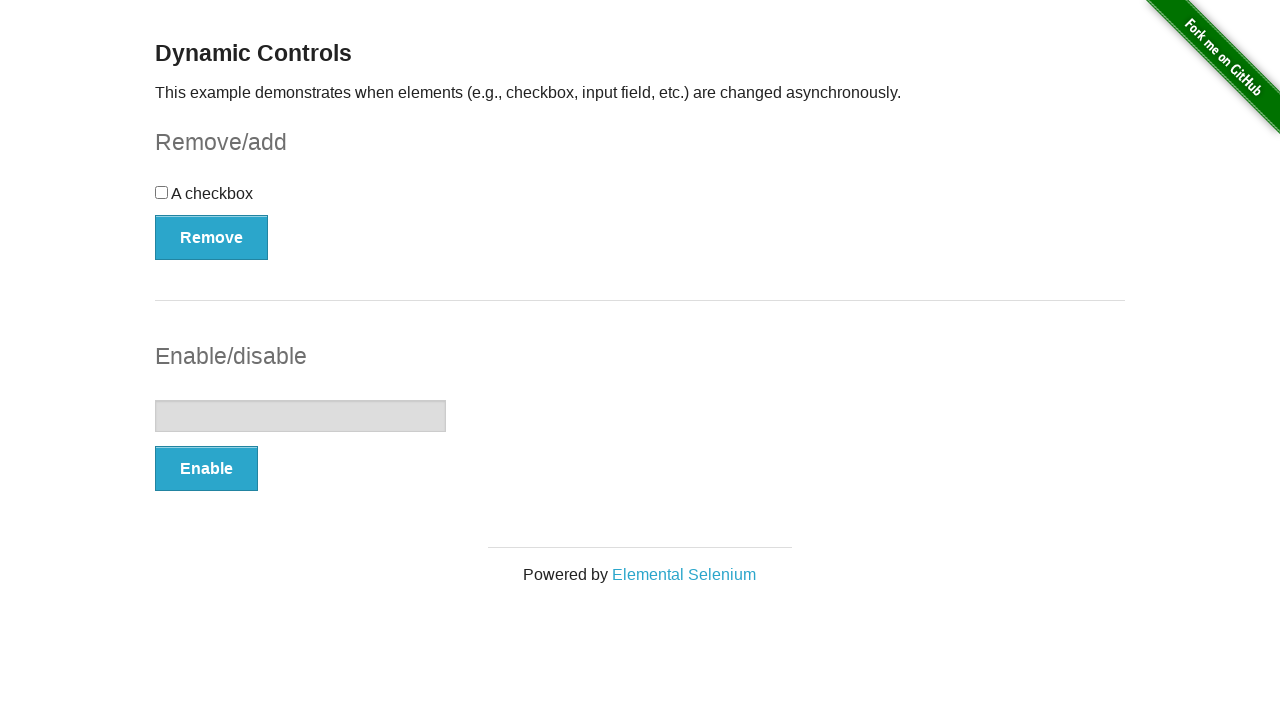

Clicked checkbox to select it at (162, 192) on input[type='checkbox']
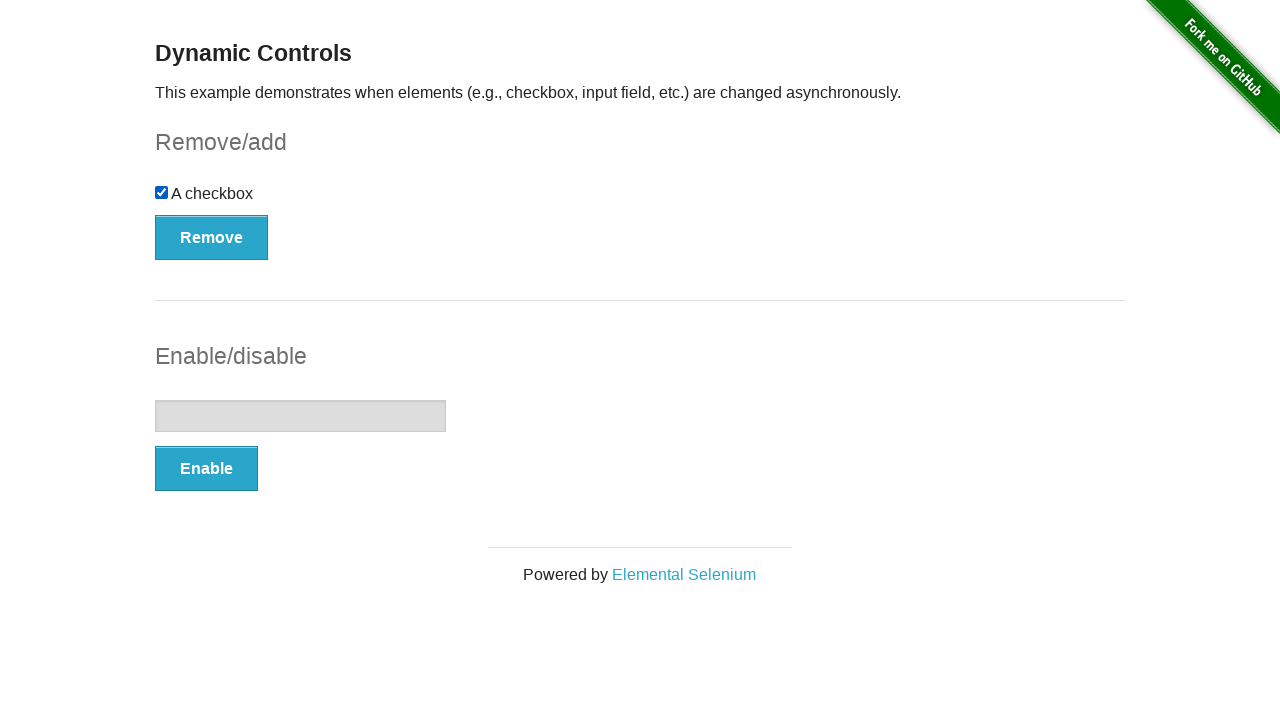

Verified checkbox is now checked after clicking
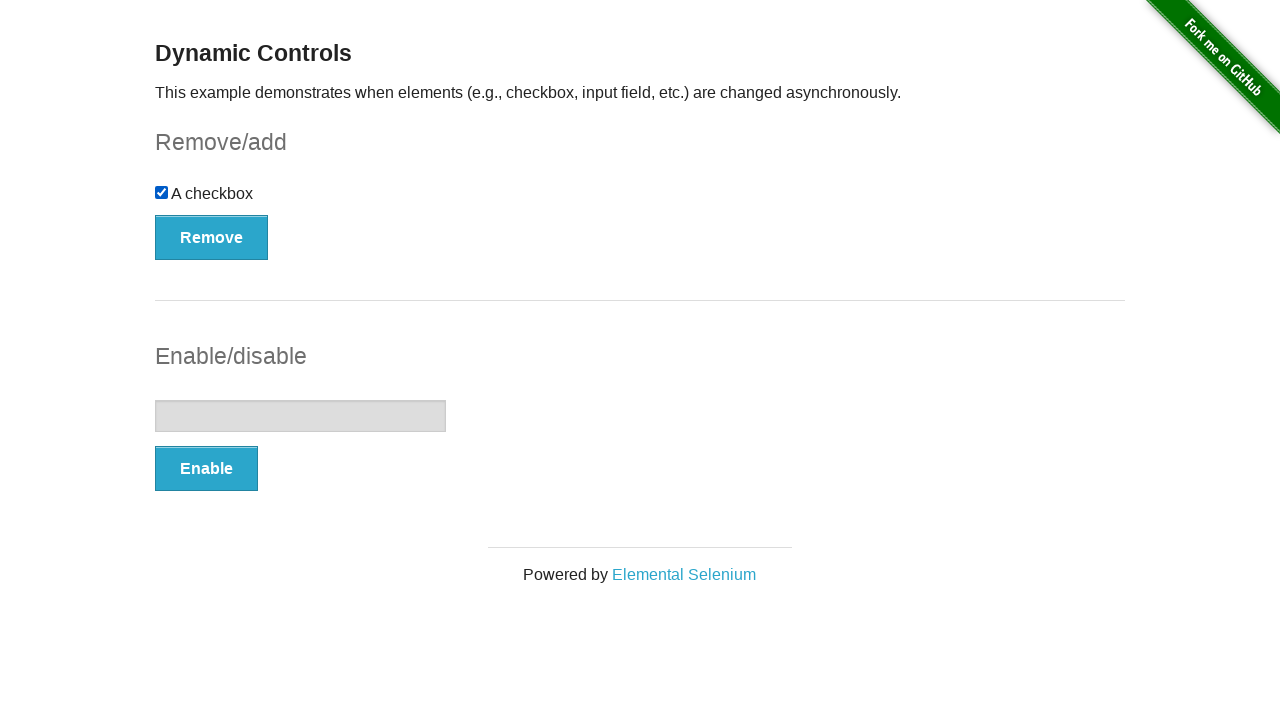

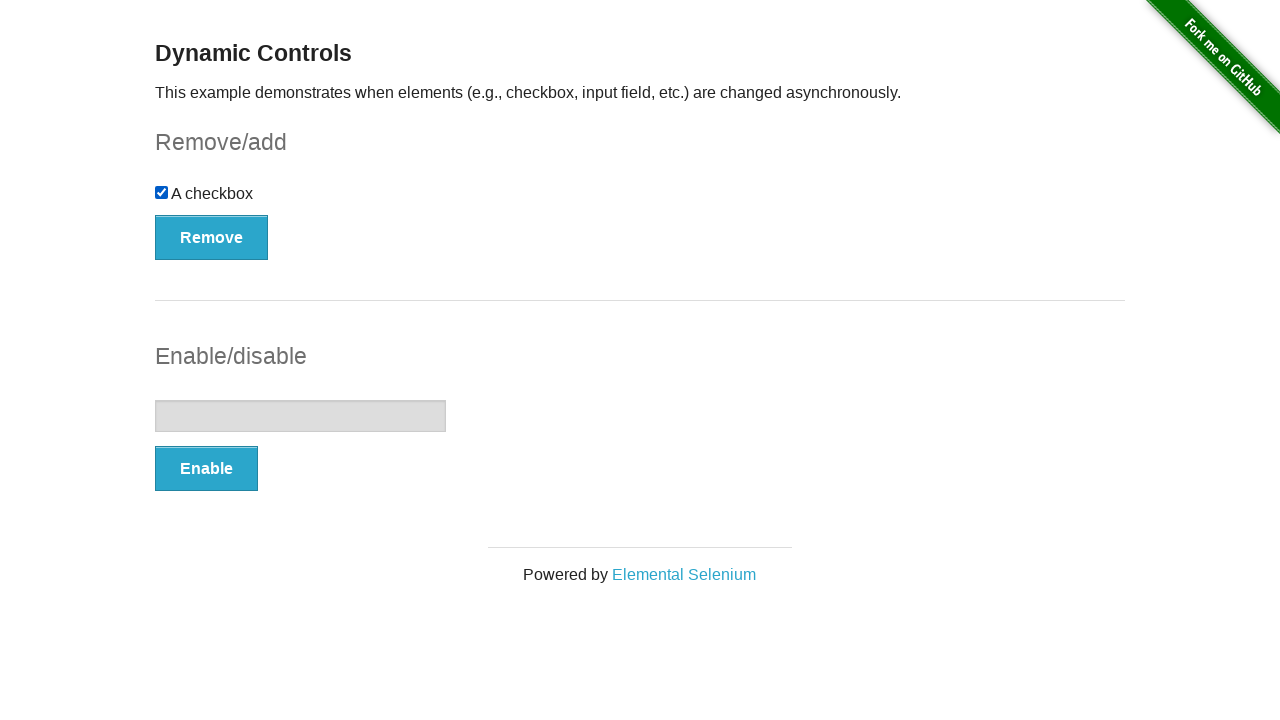